Tests handling of nested iframes by navigating into an outer frame, then an inner frame, filling a text input, and switching back to the parent frame

Starting URL: http://demo.automationtesting.in/Frames.html

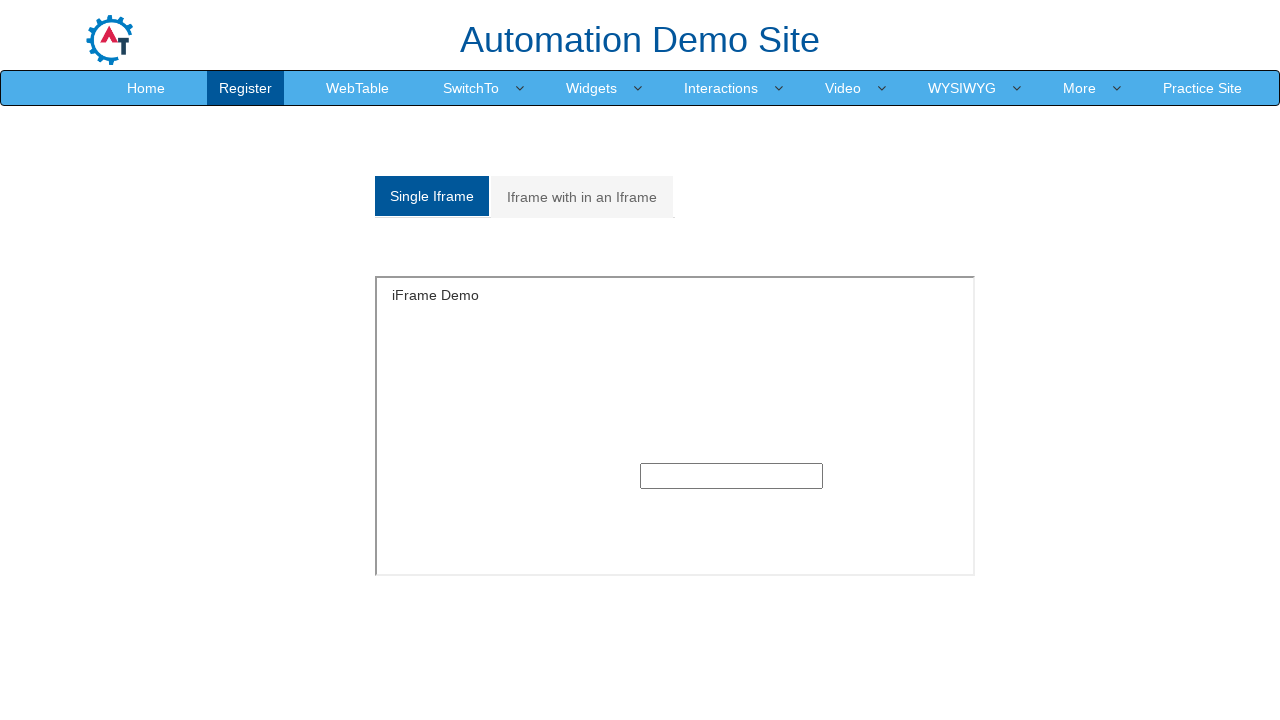

Clicked on 'Iframe with in an Iframe' tab at (582, 197) on xpath=//a[normalize-space()='Iframe with in an Iframe']
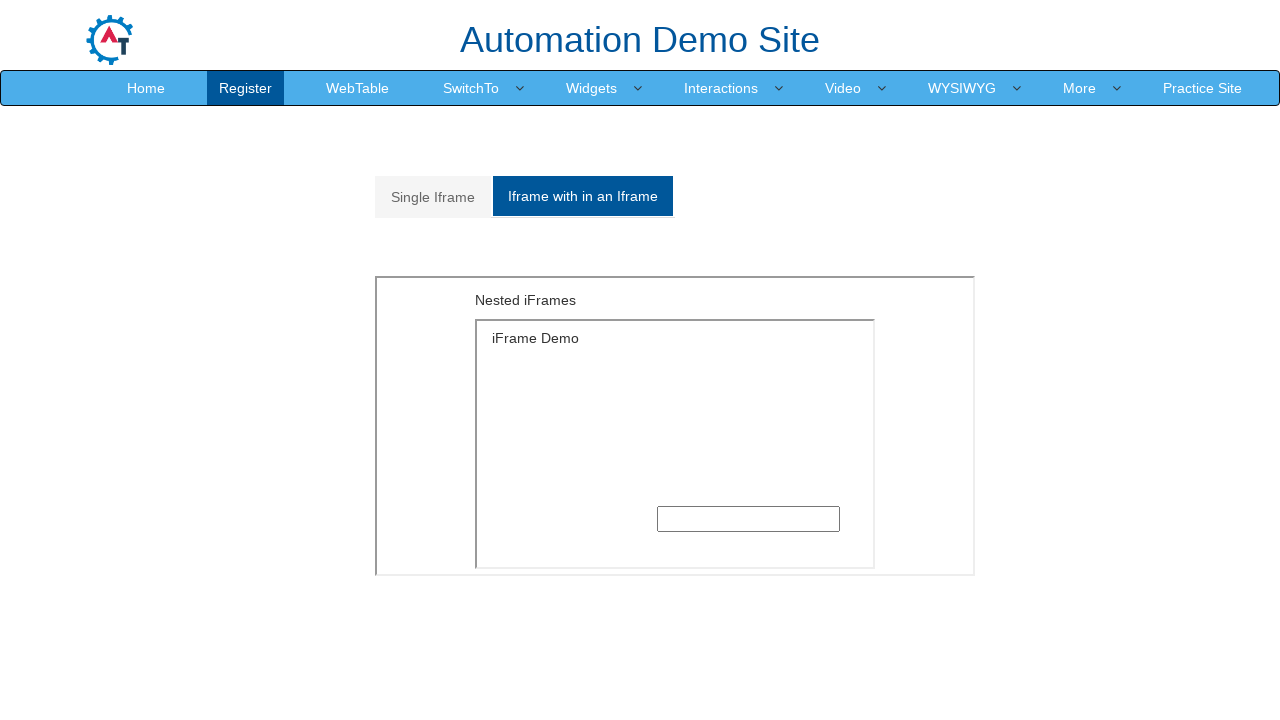

Located outer iframe with src='MultipleFrames.html'
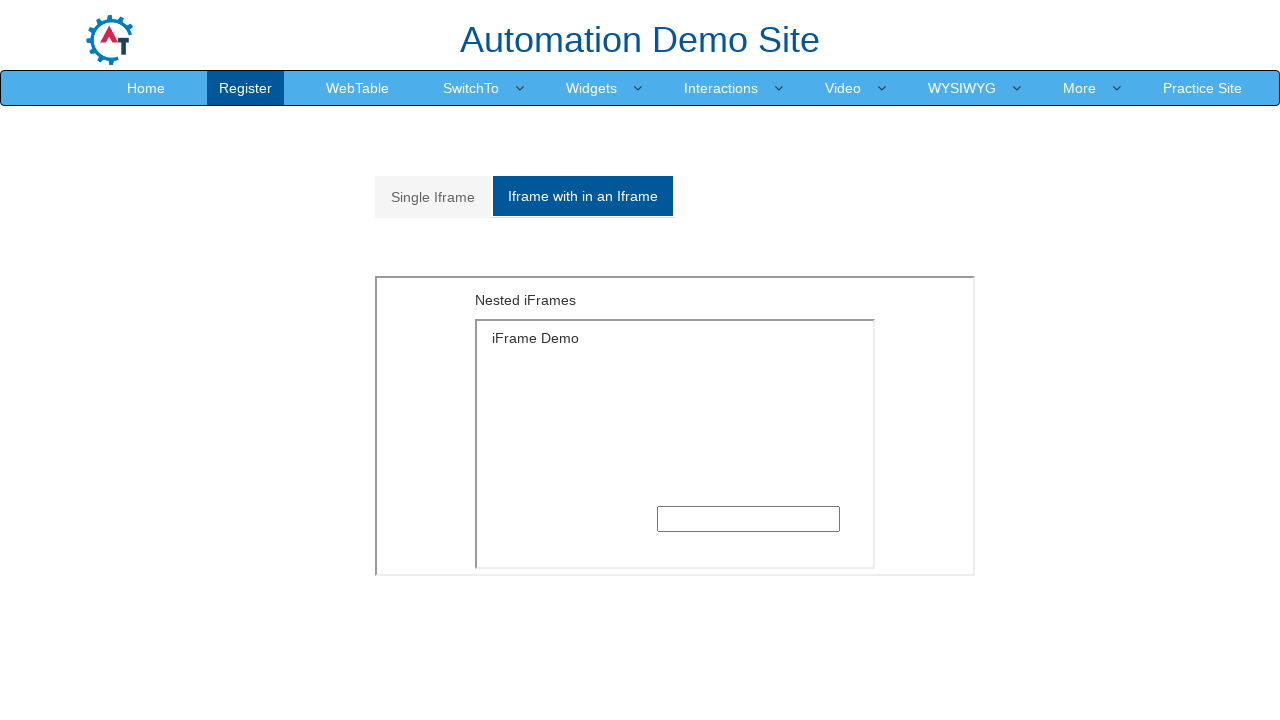

Located inner iframe within the outer frame
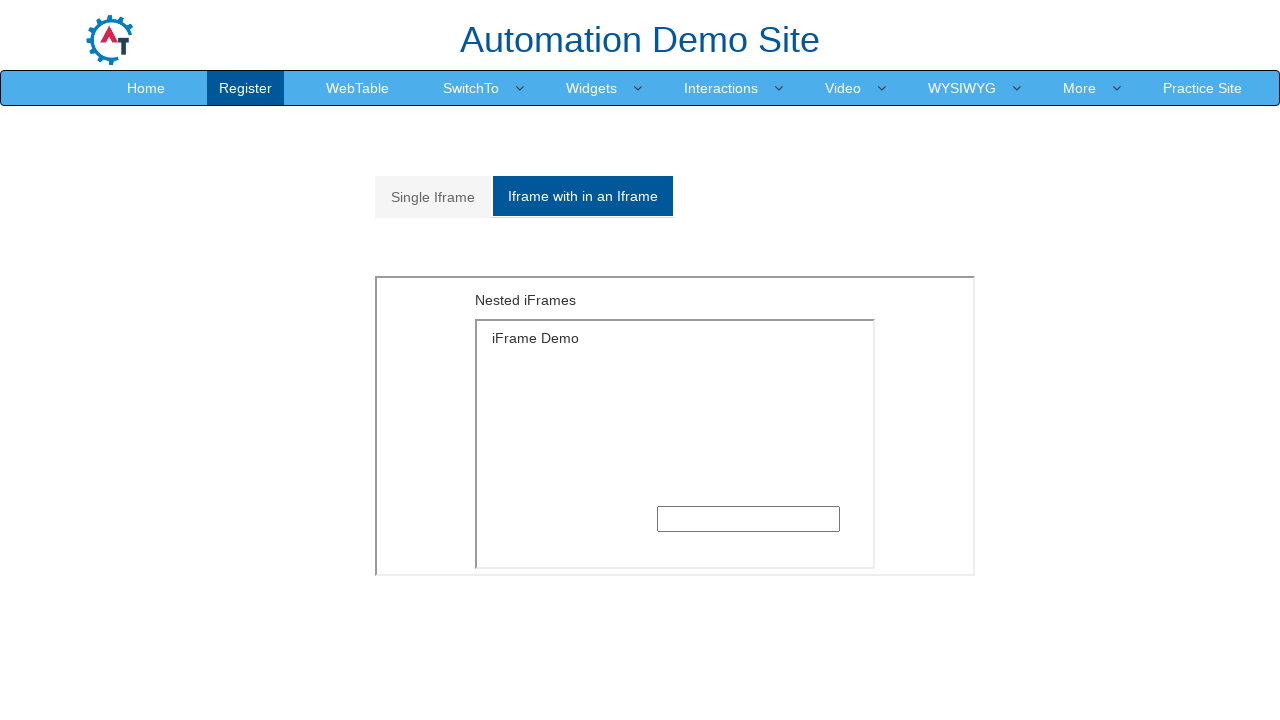

Filled text input in inner frame with 'welcome' on iframe[src='MultipleFrames.html'] >> internal:control=enter-frame >> iframe >> i
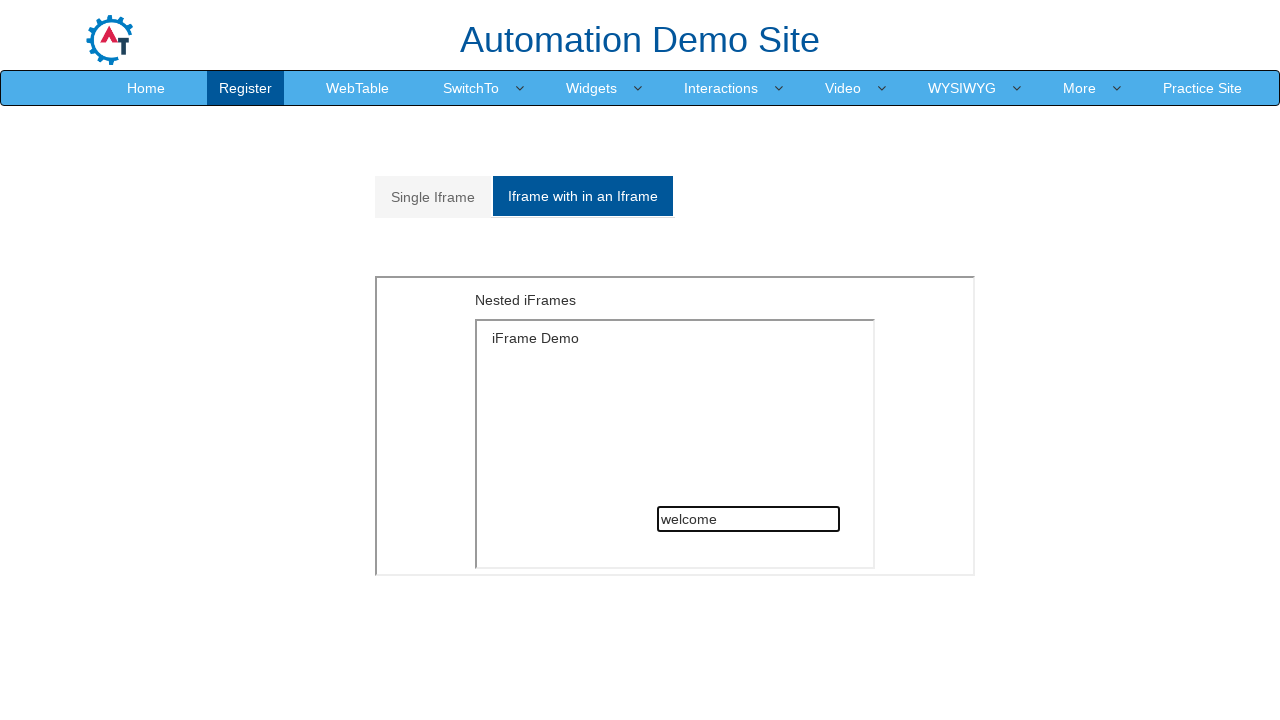

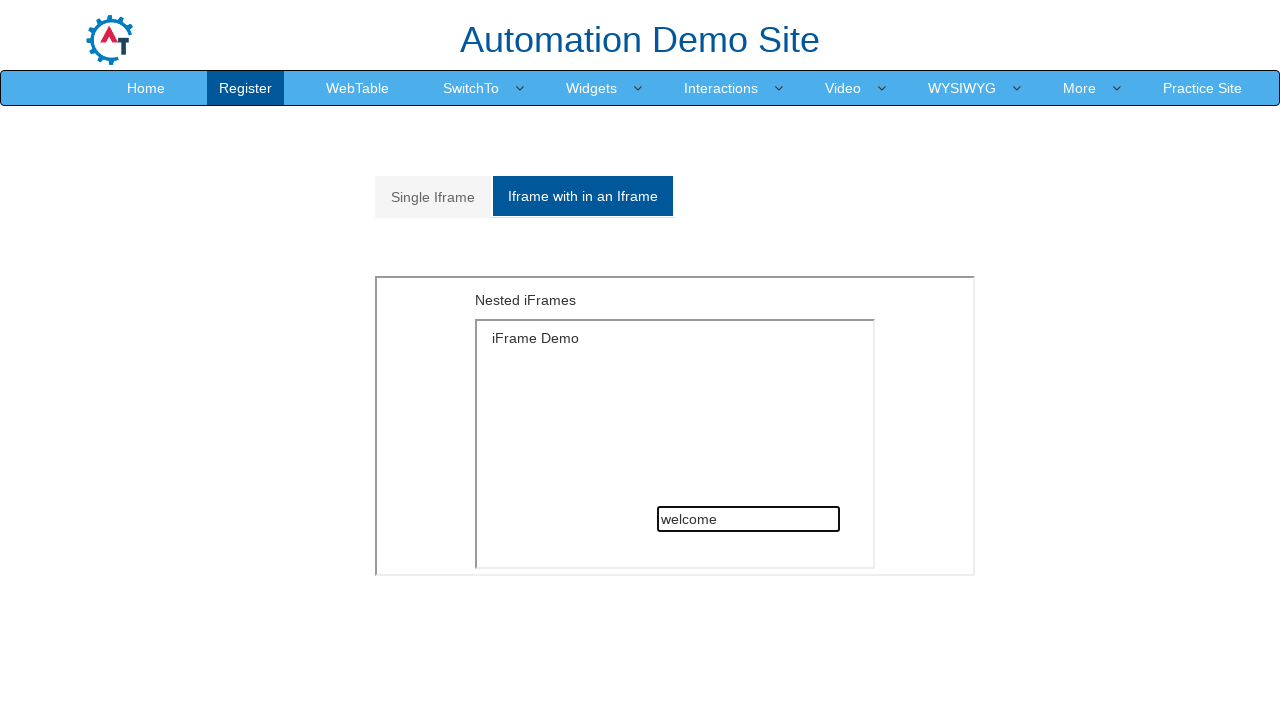